Tests prompt alert handling by navigating to a demo page, triggering a prompt alert, entering text, and accepting it

Starting URL: https://demo.automationtesting.in/Alerts.html

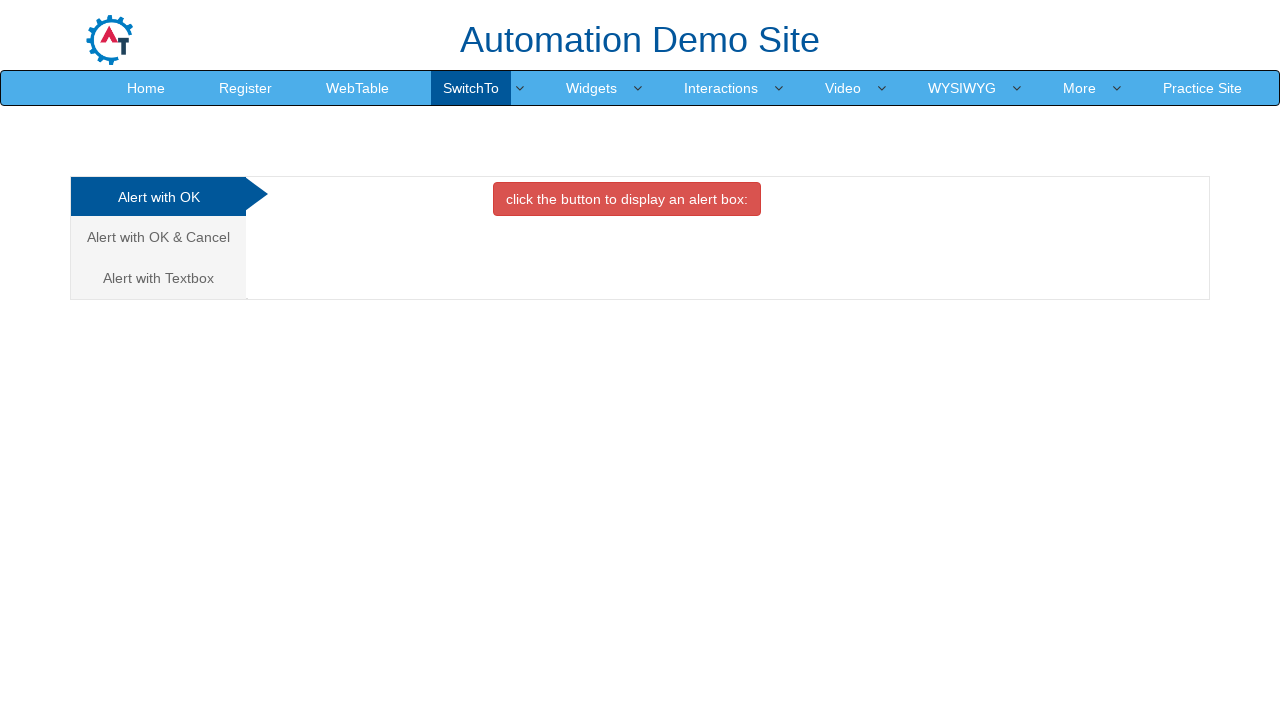

Clicked on 'Alert with Textbox' link to navigate to prompt alert section at (158, 278) on text=Alert with Textbox
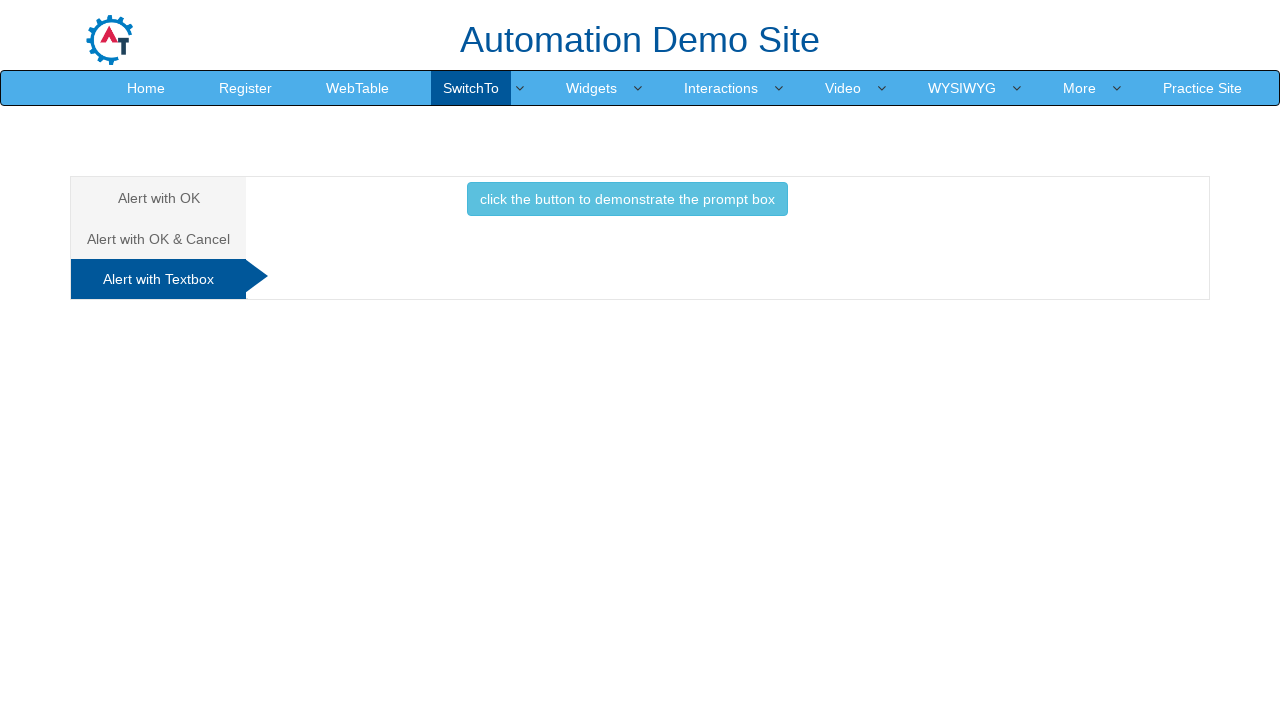

Clicked button to trigger prompt alert at (627, 199) on button[onclick='promptbox()']
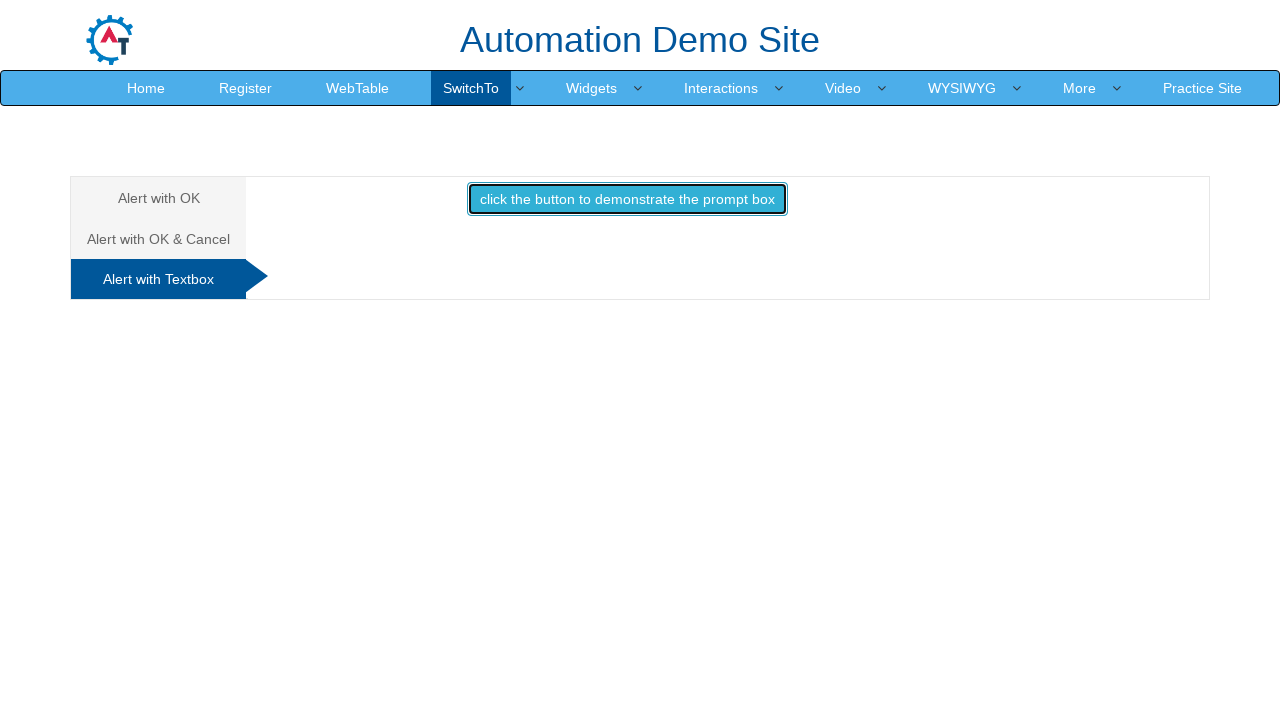

Set up dialog handler to accept prompt with text 'Automation Testing- Krittika'
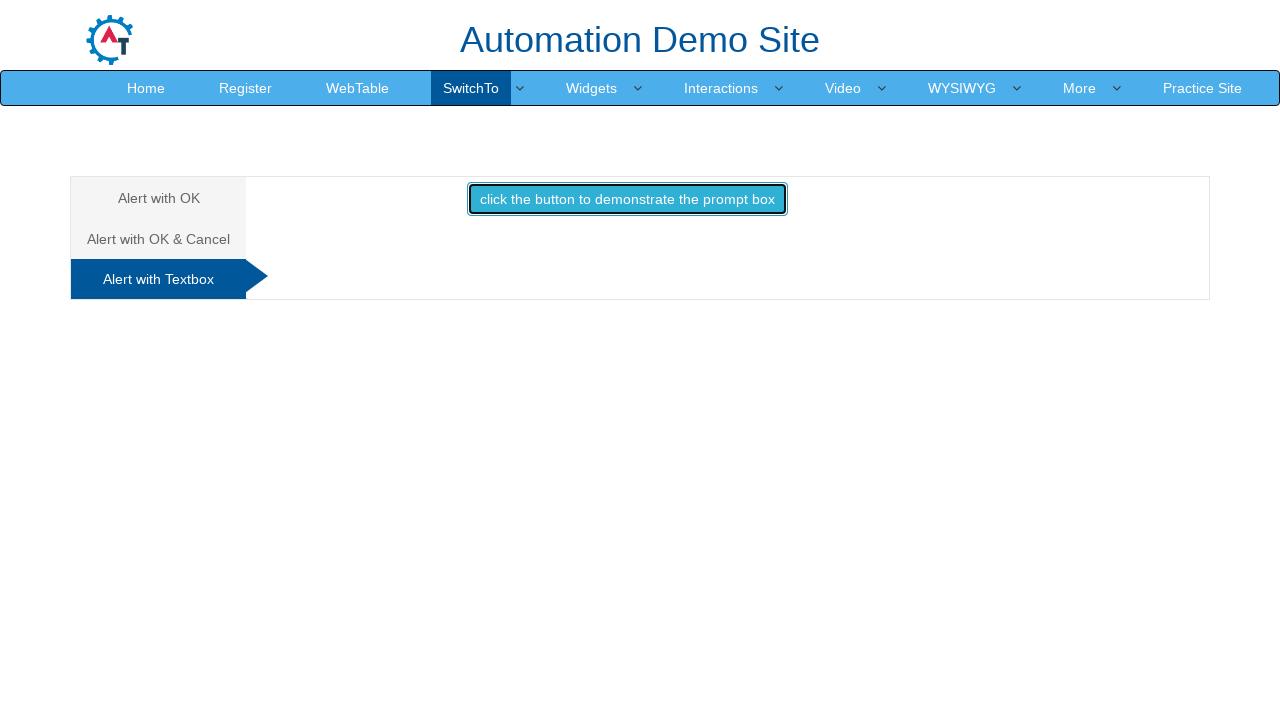

Clicked button to trigger prompt alert and accepted with text input at (627, 199) on button[onclick='promptbox()']
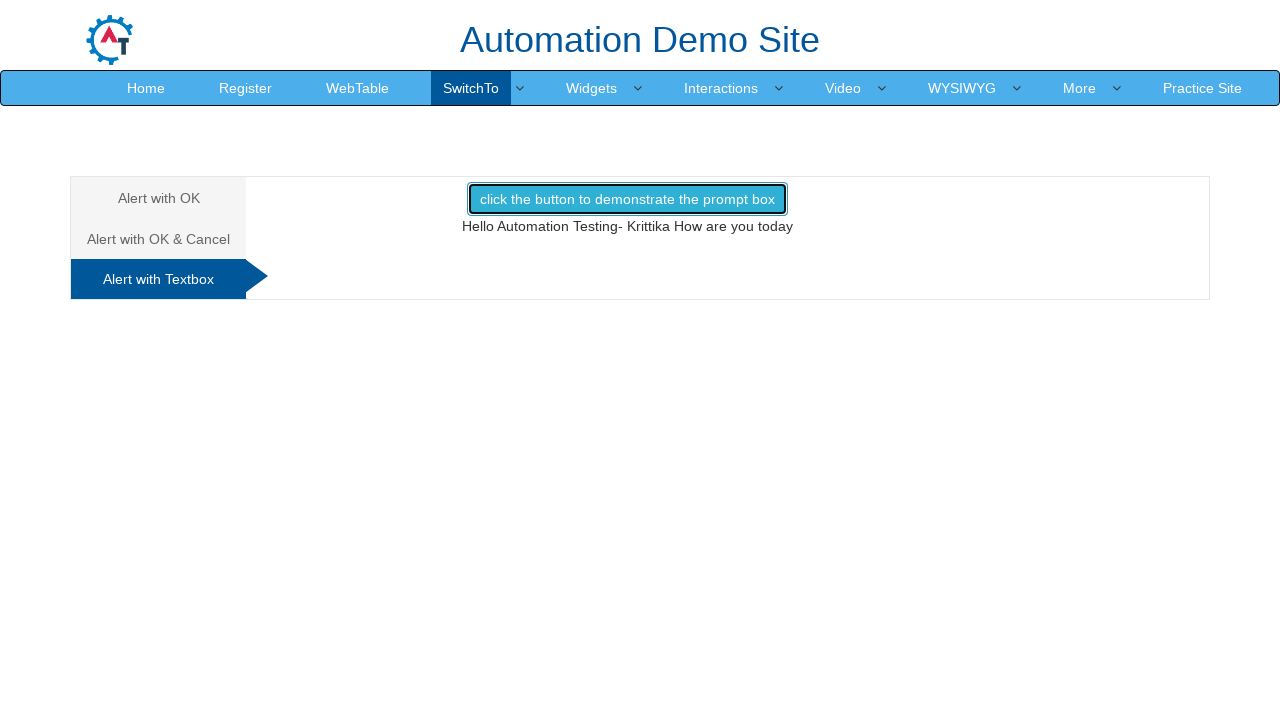

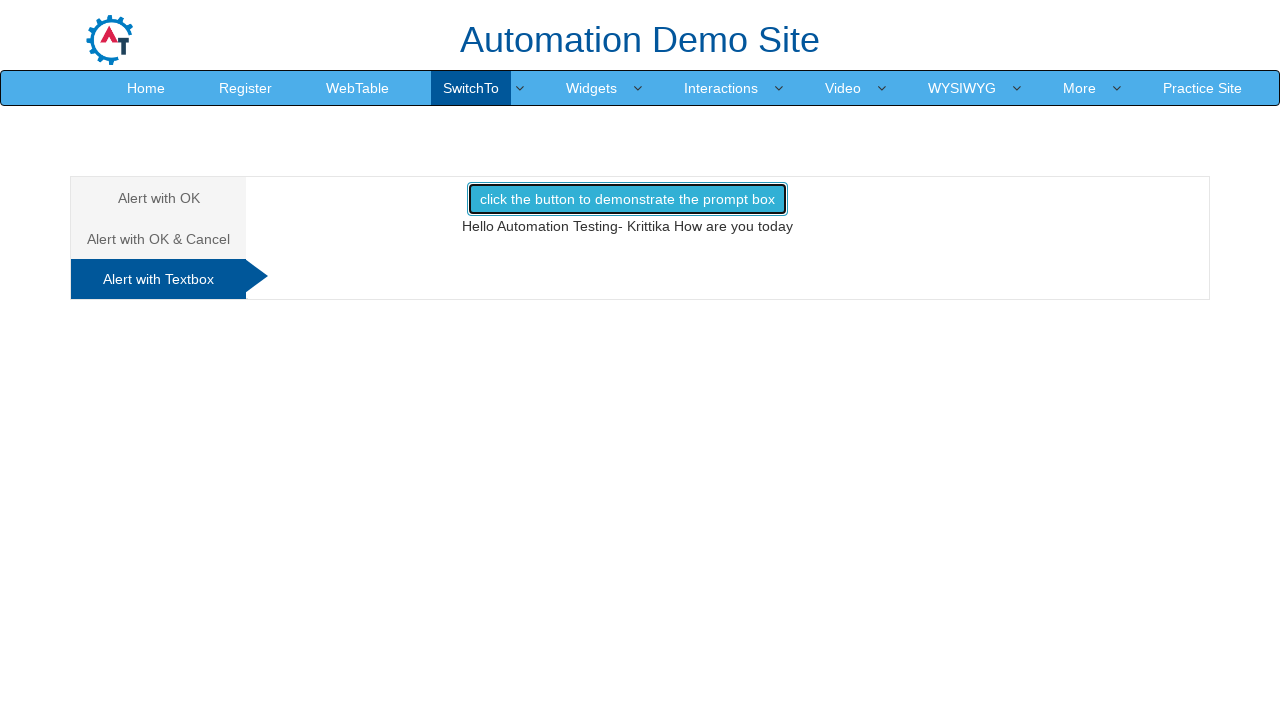